Tests form validation by filling out a form with various data types, leaving zip code empty, and verifying that empty field is highlighted in red while others are green

Starting URL: https://bonigarcia.dev/selenium-webdriver-java/data-types.html

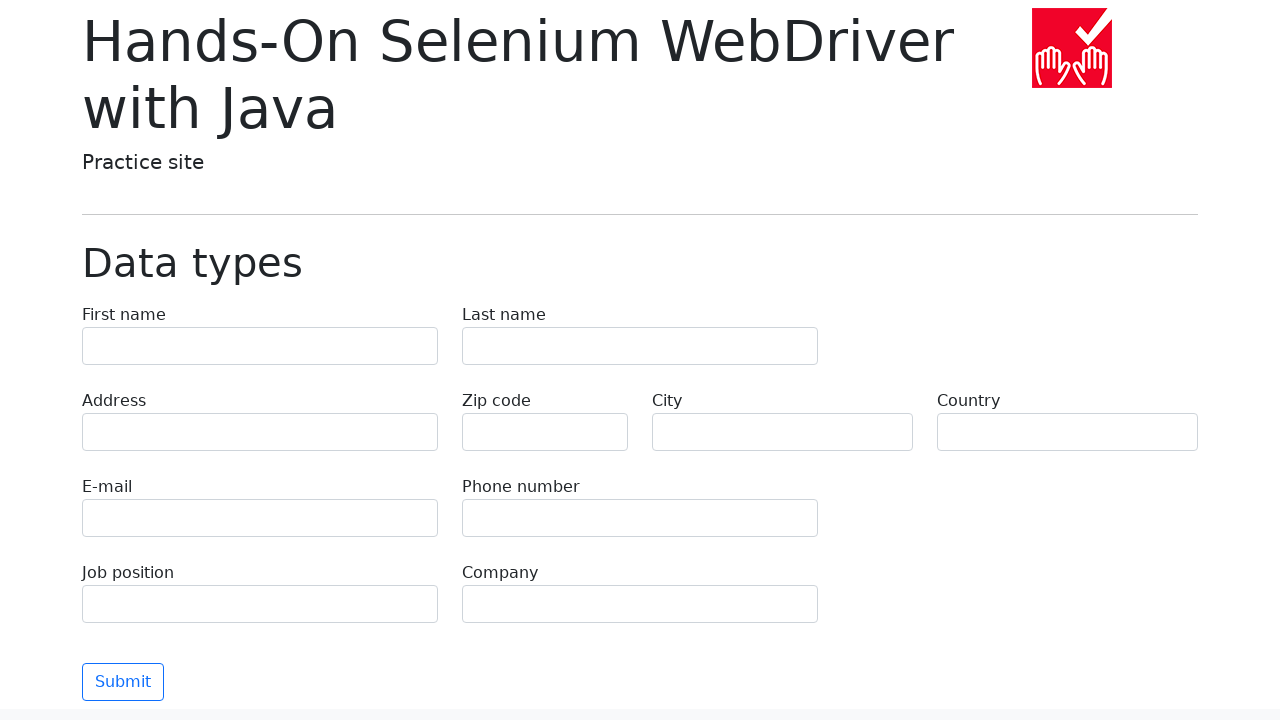

Filled first name field with 'Иван' on input[name='first-name']
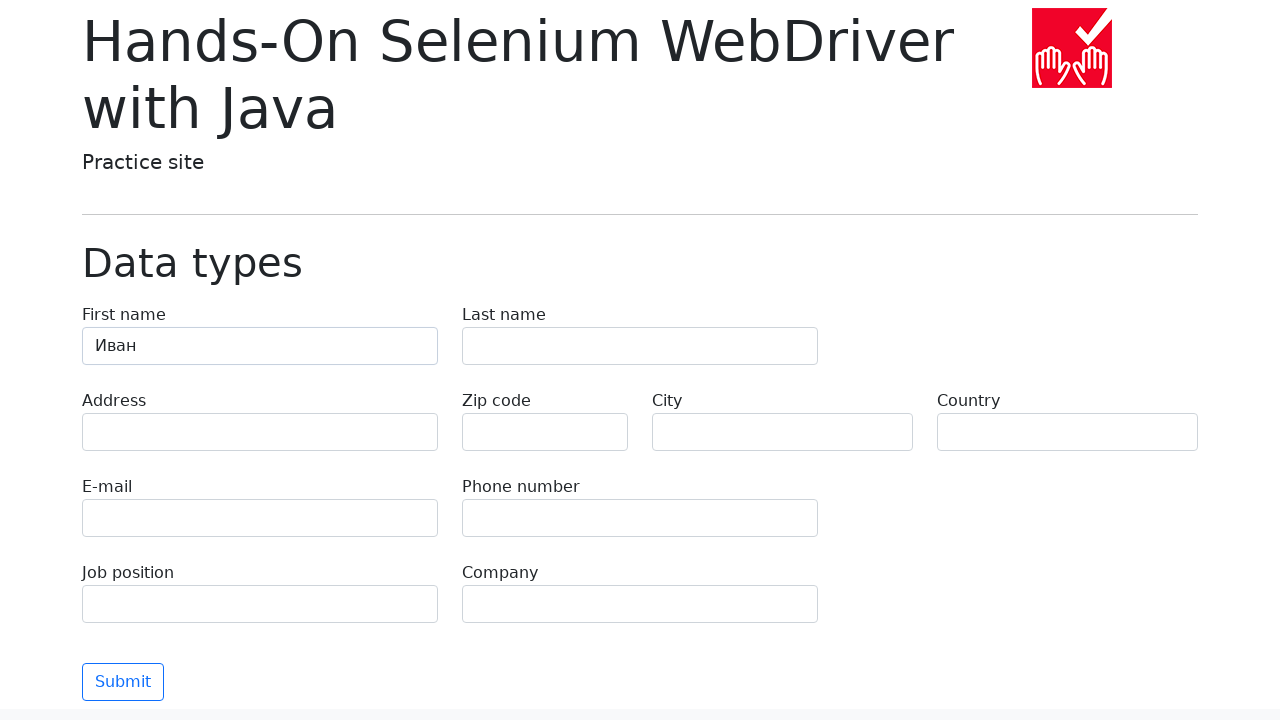

Filled last name field with 'Петров' on input[name='last-name']
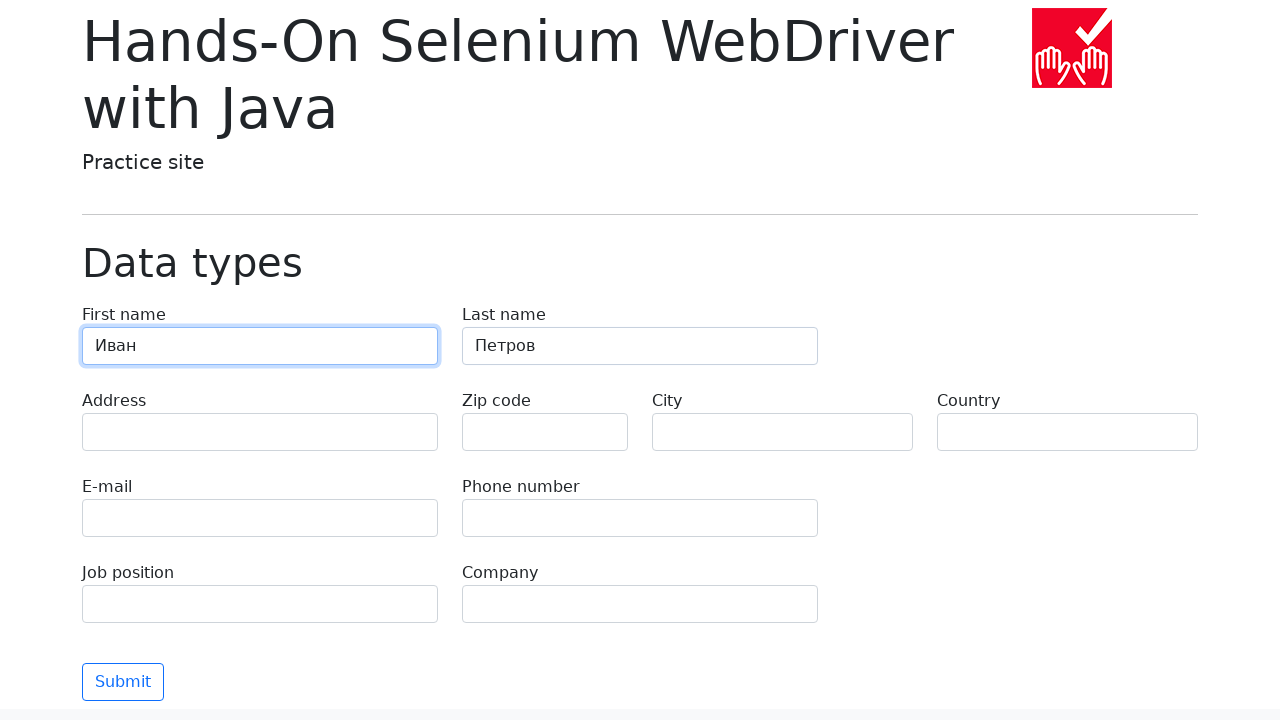

Filled address field with 'Ленина, 55-3' on input[name='address']
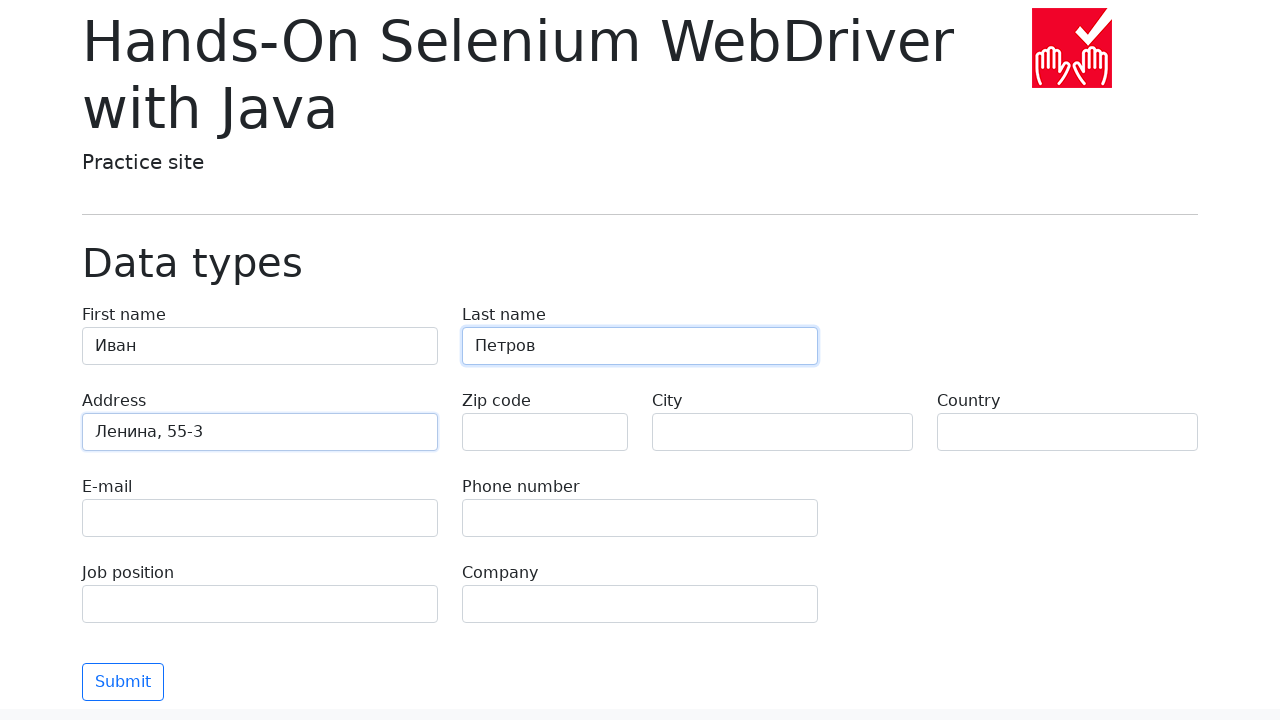

Filled email field with 'test@skypro.com' on input[name='e-mail']
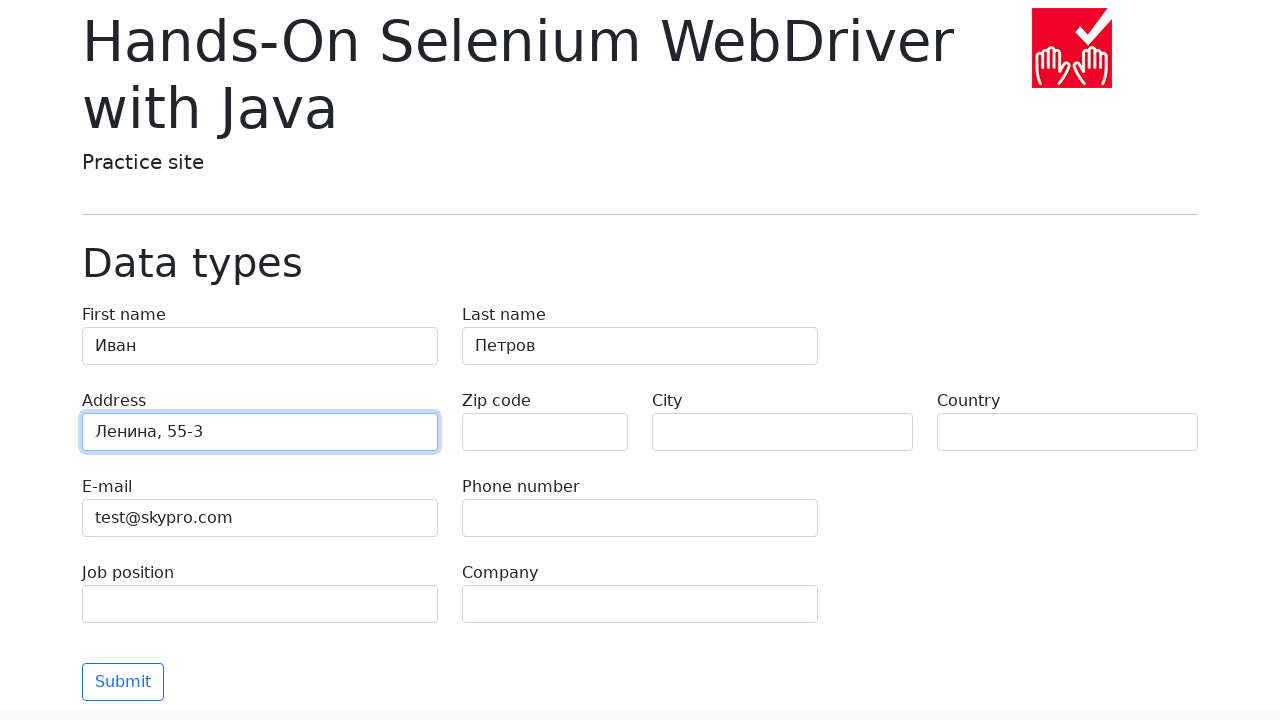

Filled phone field with '+7985899998787' on input[name='phone']
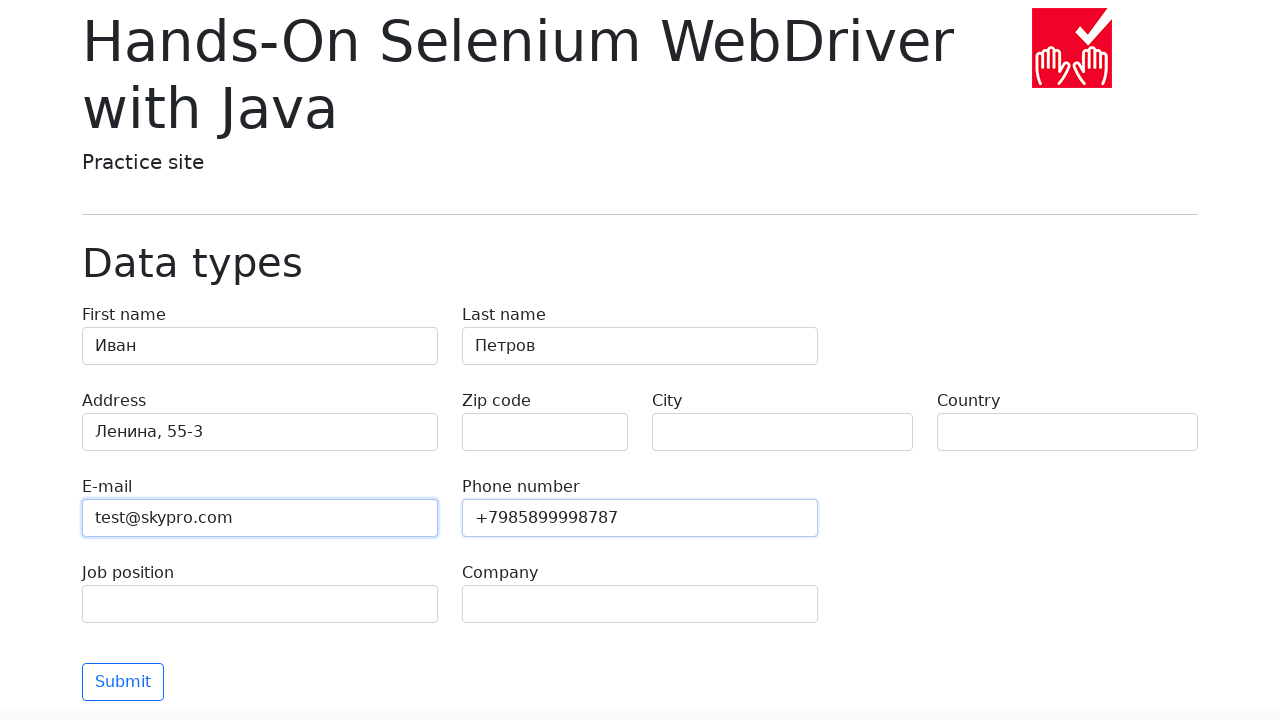

Left zip code field empty intentionally on input[name='zip-code']
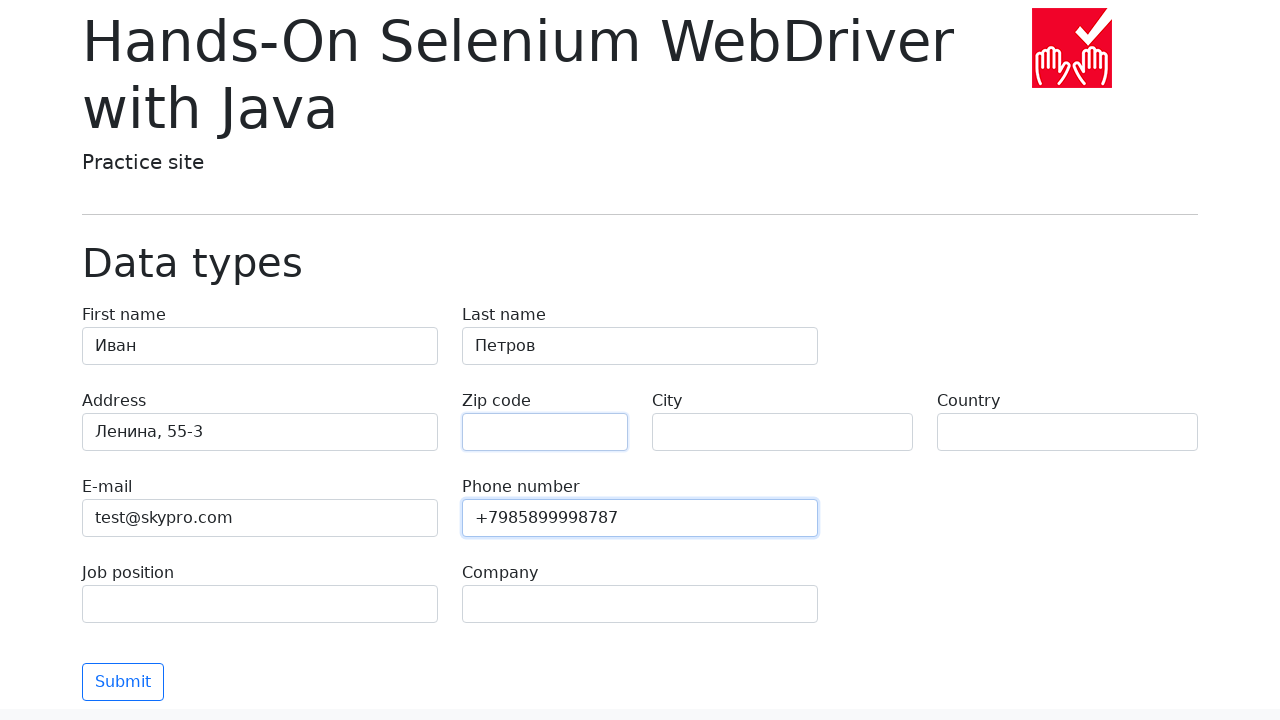

Filled city field with 'Москва' on input[name='city']
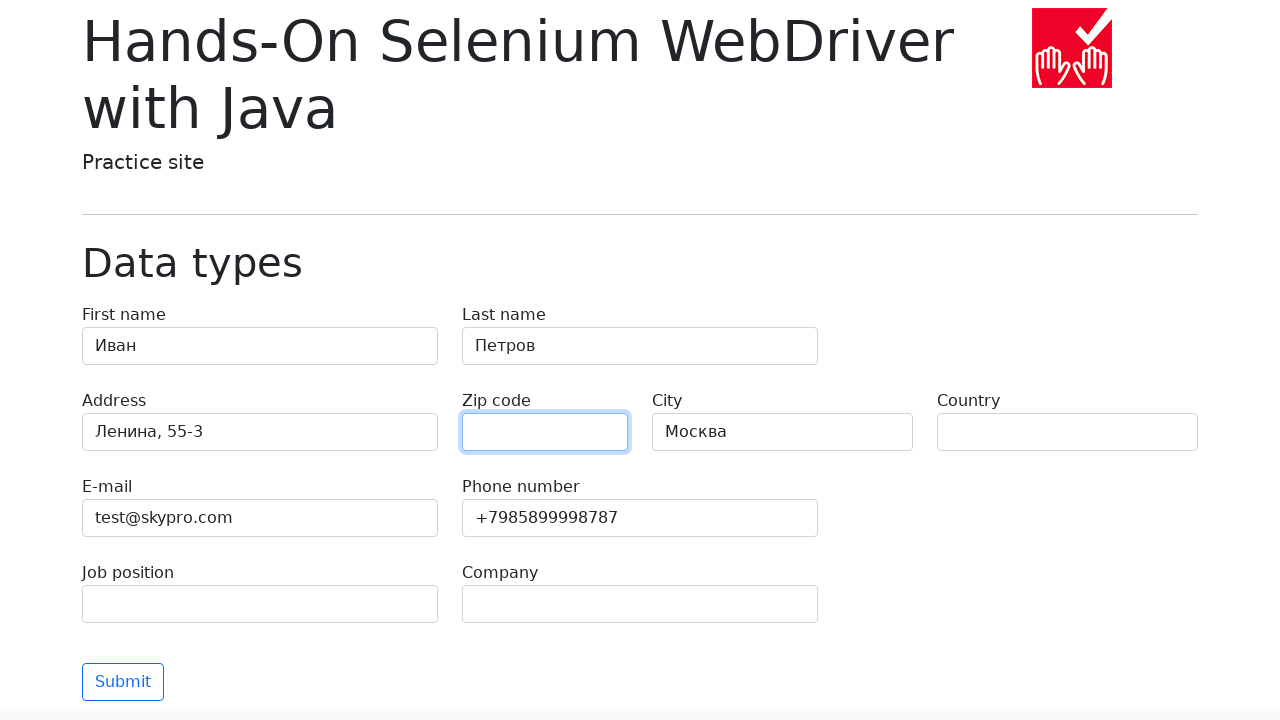

Filled country field with 'Россия' on input[name='country']
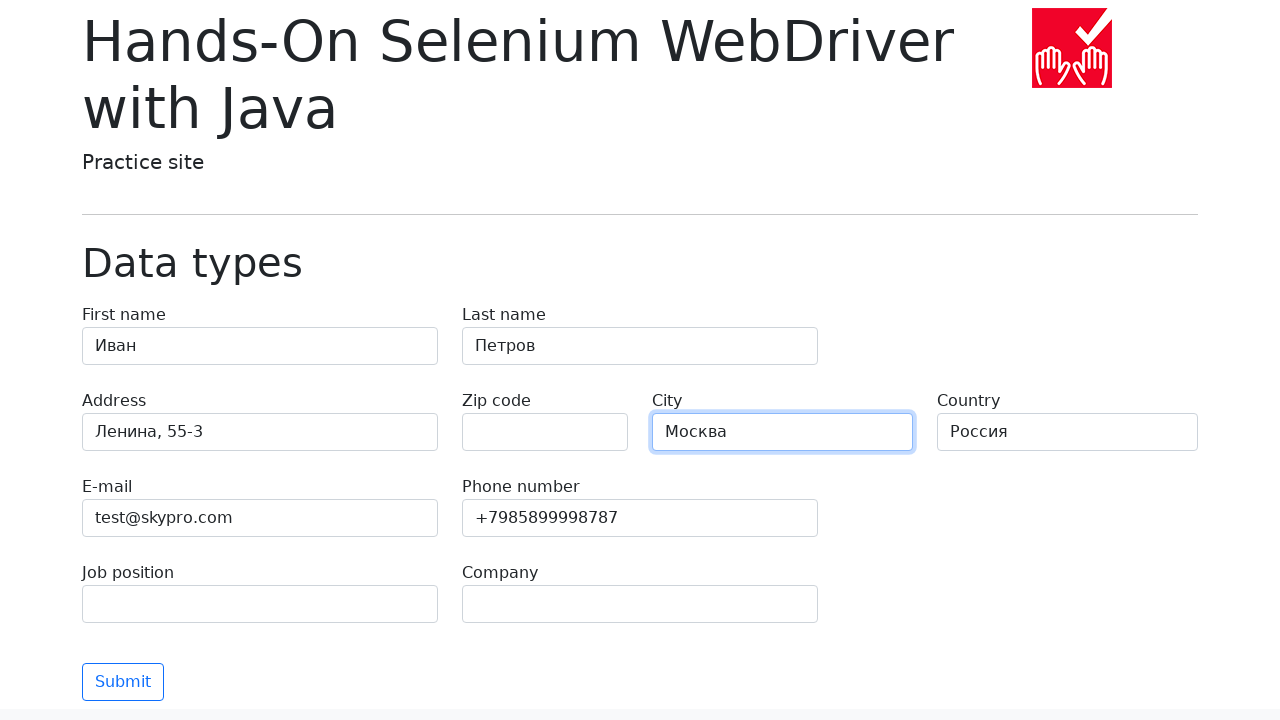

Filled job position field with 'QA' on input[name='job-position']
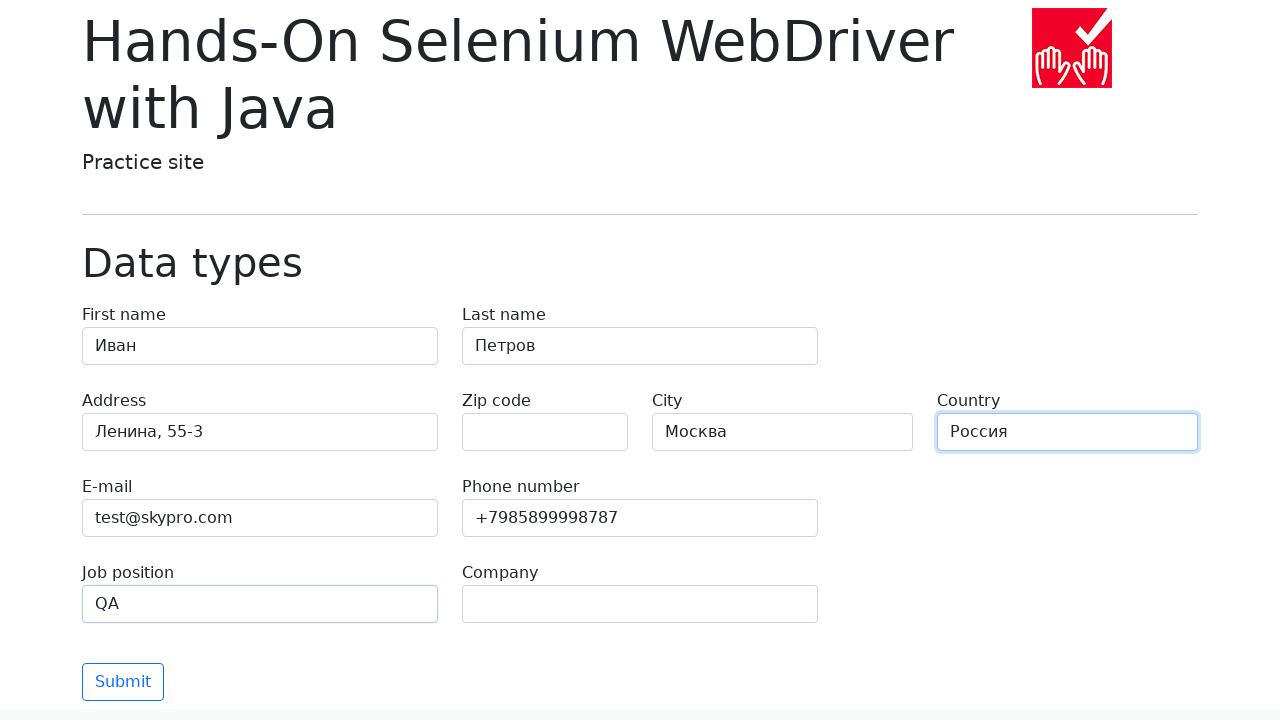

Filled company field with 'SkyPro' on input[name='company']
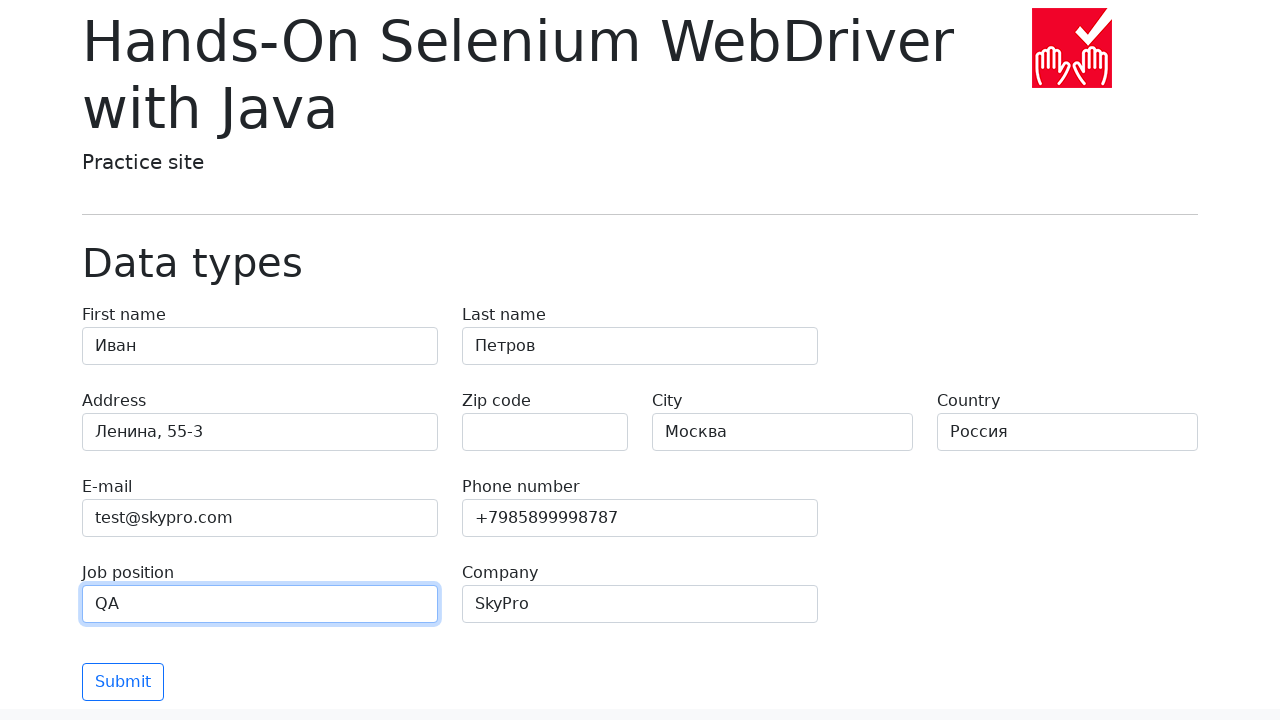

Clicked submit button to validate form at (123, 682) on .btn-outline-primary
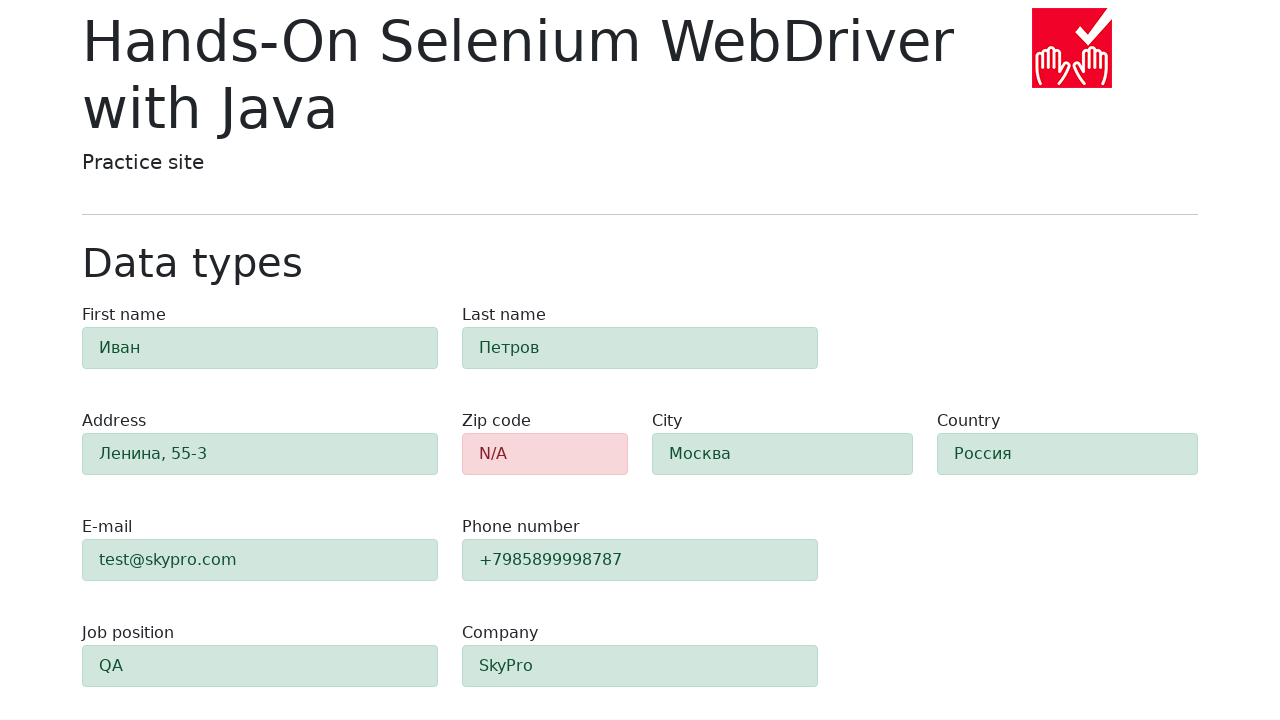

Form validation completed and zip code field is visible
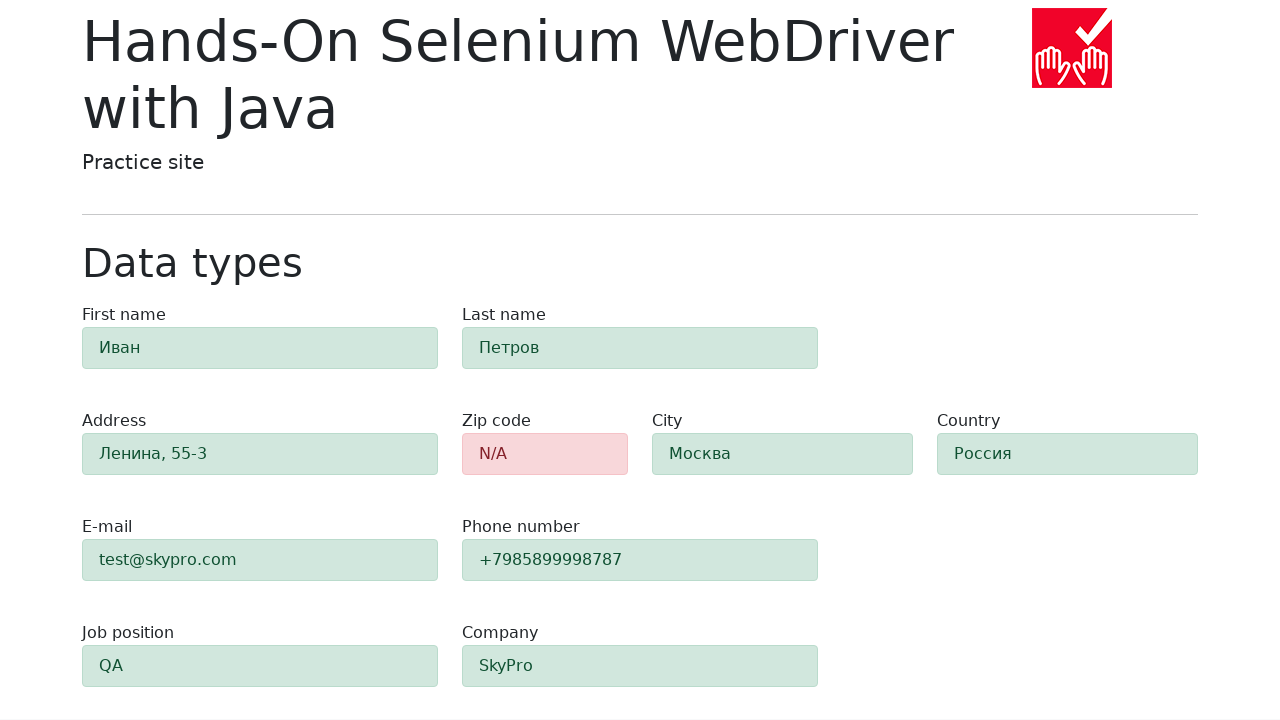

Verified zip code field is highlighted in red (alert-danger class present)
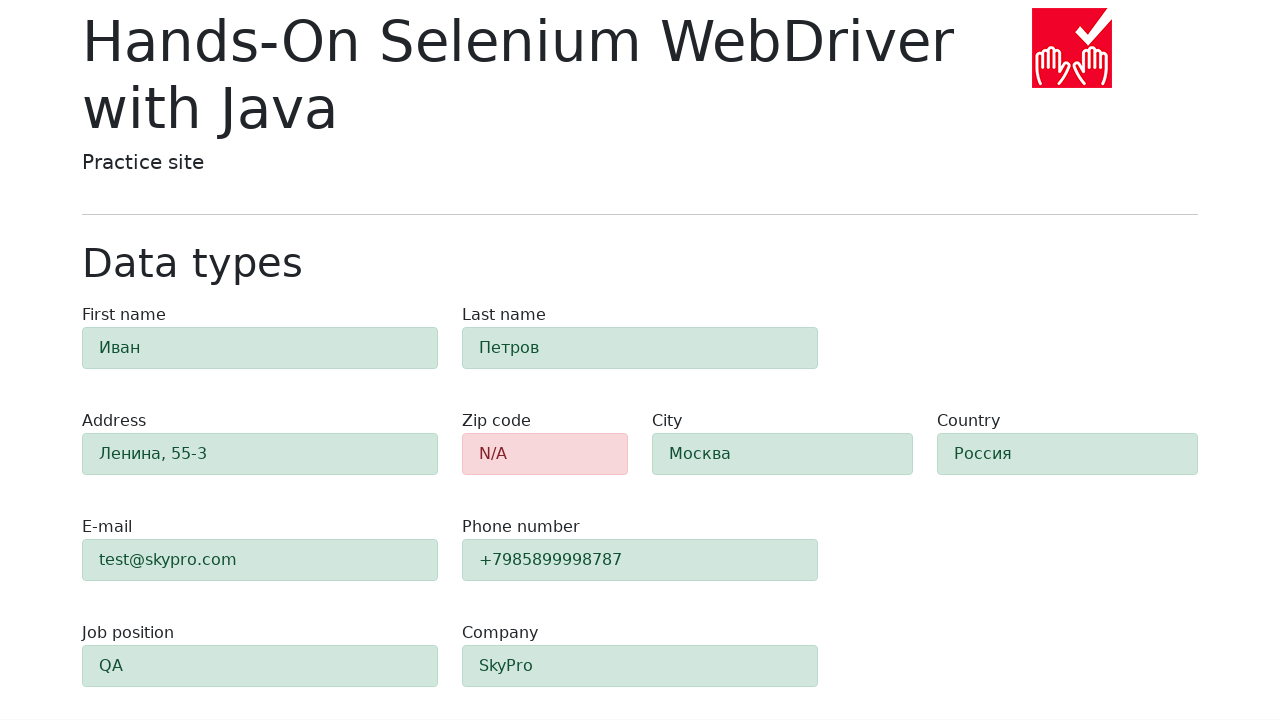

Verified 9 fields are highlighted in green (alert-success class present)
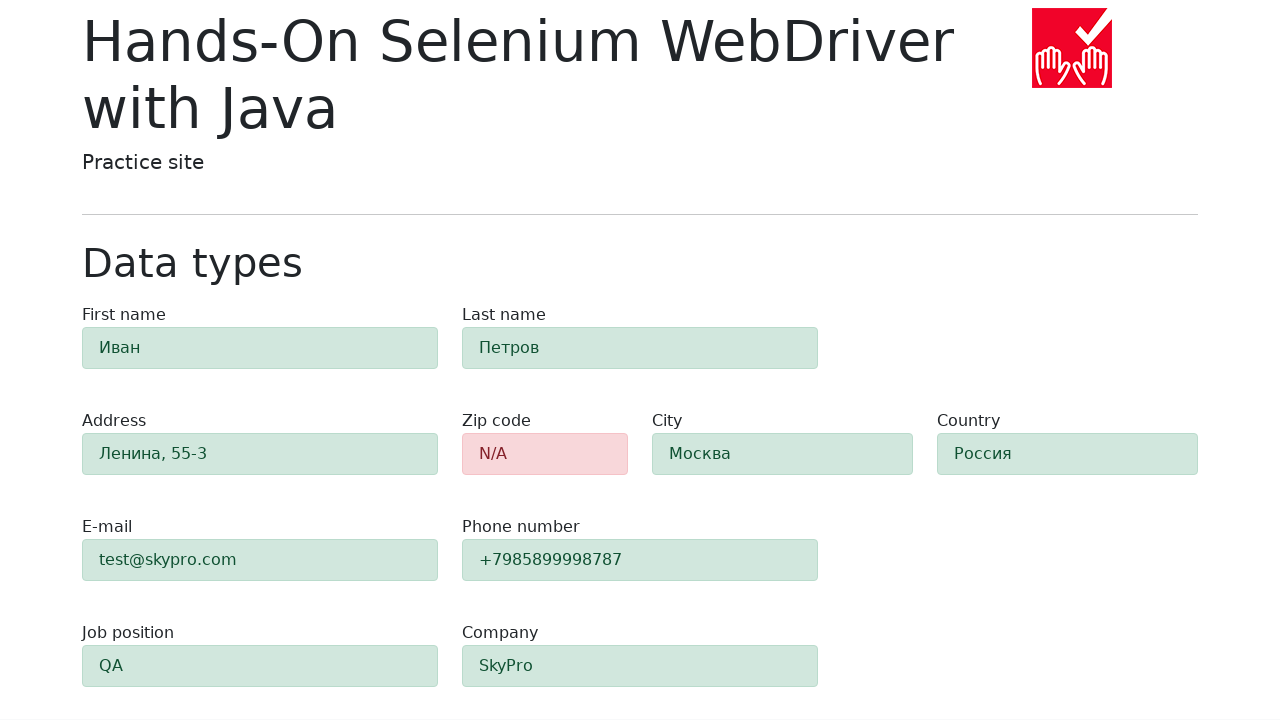

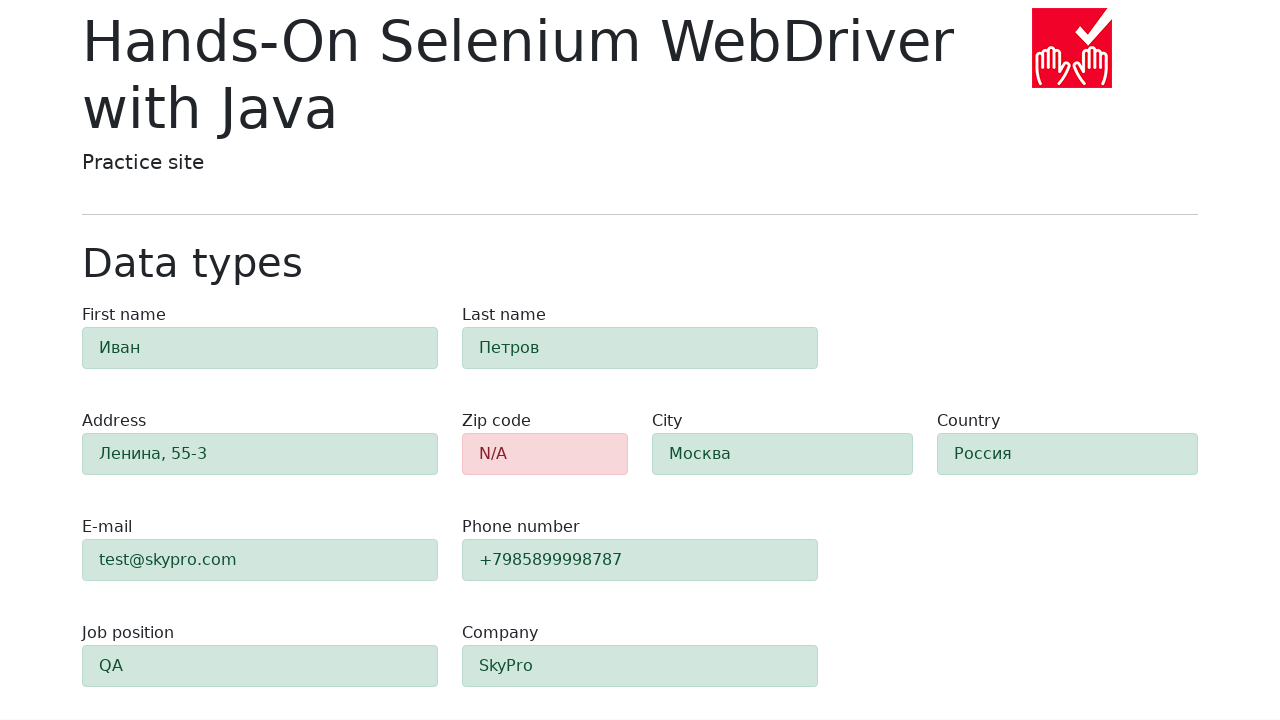